Tests vertical scrolling functionality by scrolling down the page incrementally and then scrolling to the bottom of the page

Starting URL: https://www.selenium.dev/

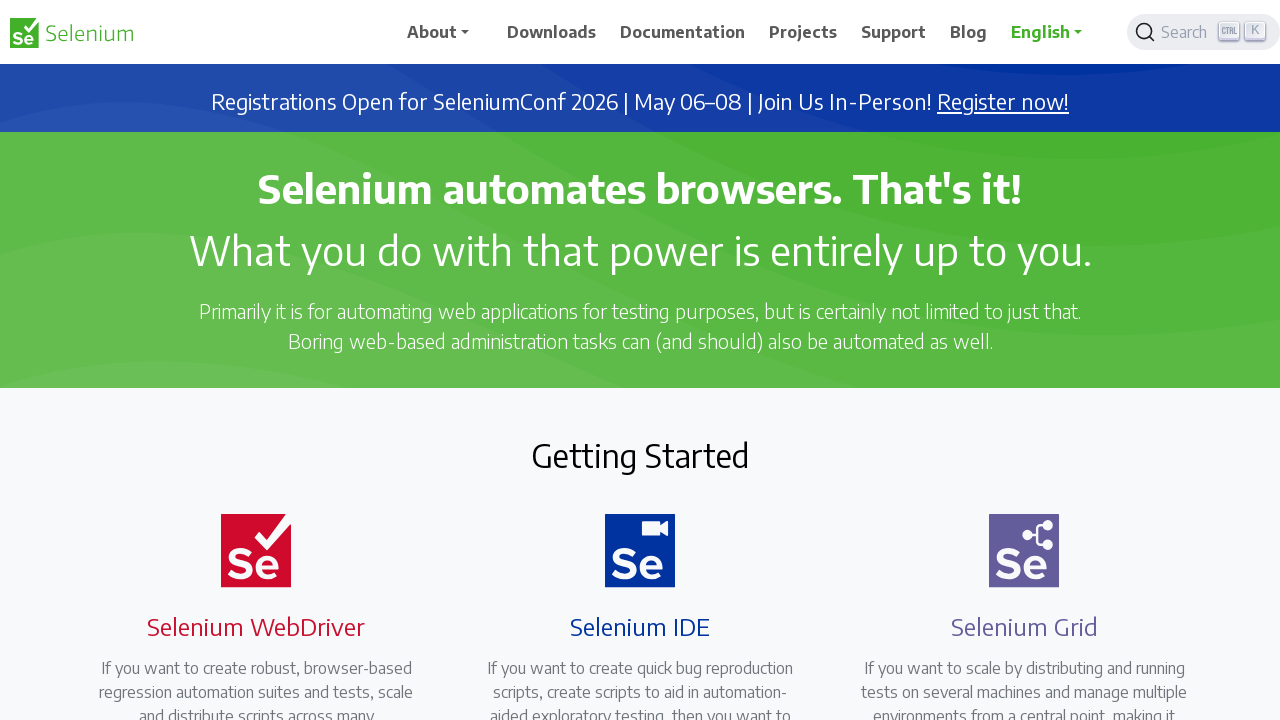

Scrolled down the page by 200 pixels
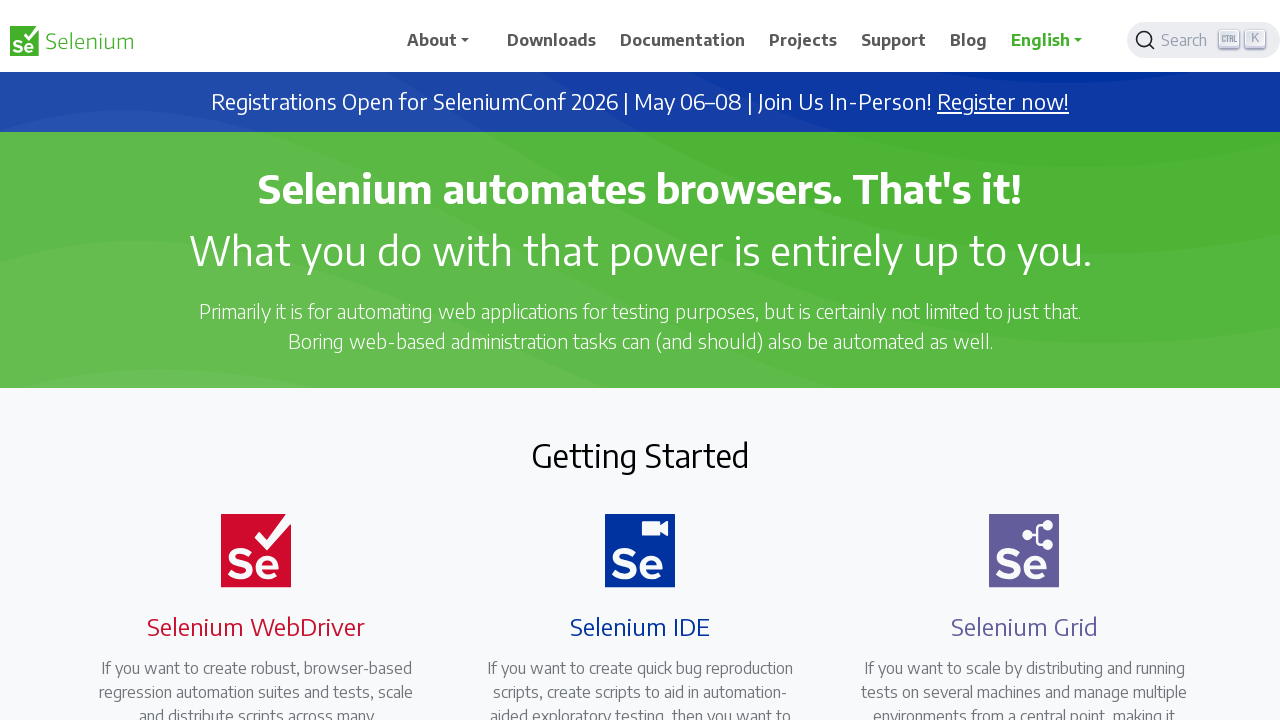

Waited 1 second for scroll effect to be visible
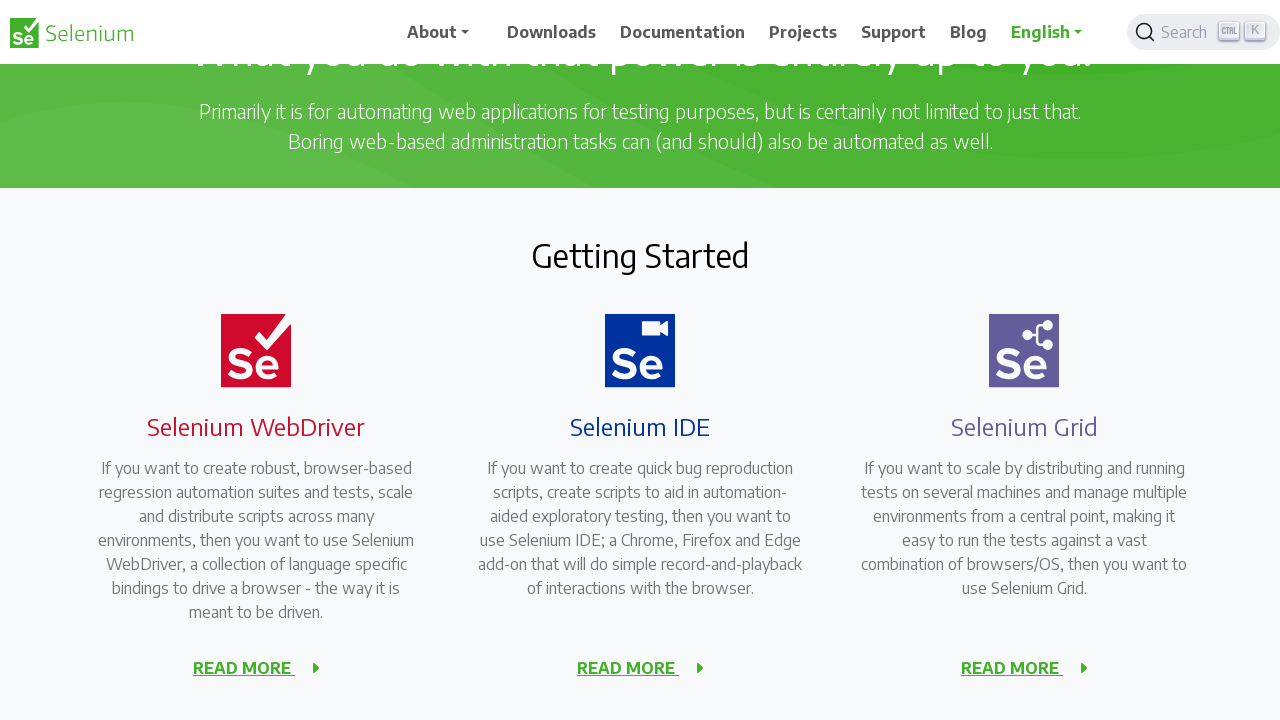

Scrolled to the bottom of the page
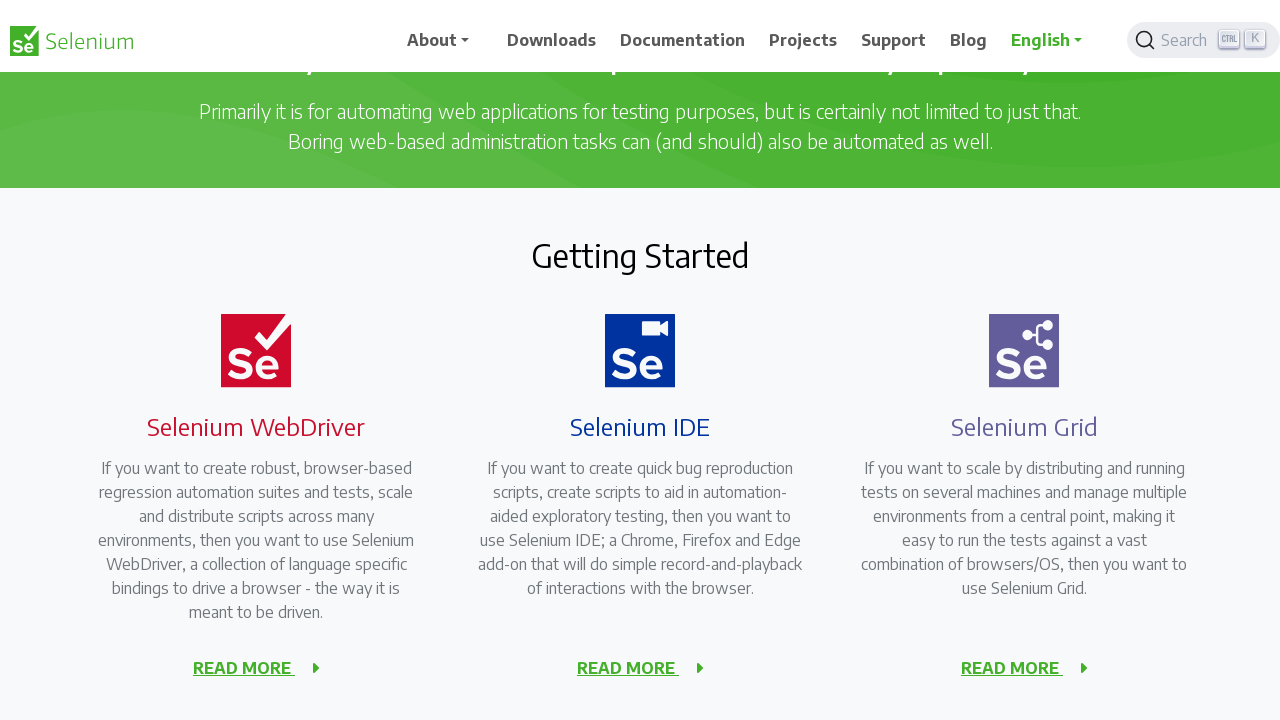

Waited 1 second for final scroll to complete
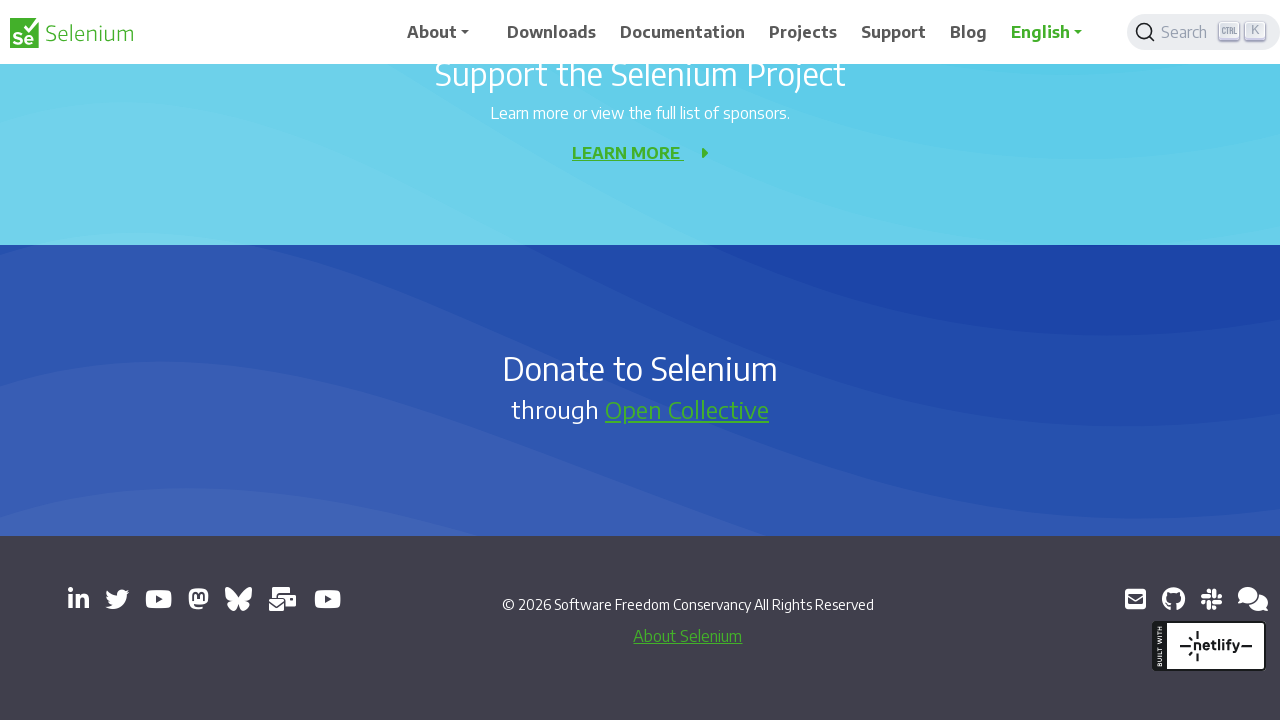

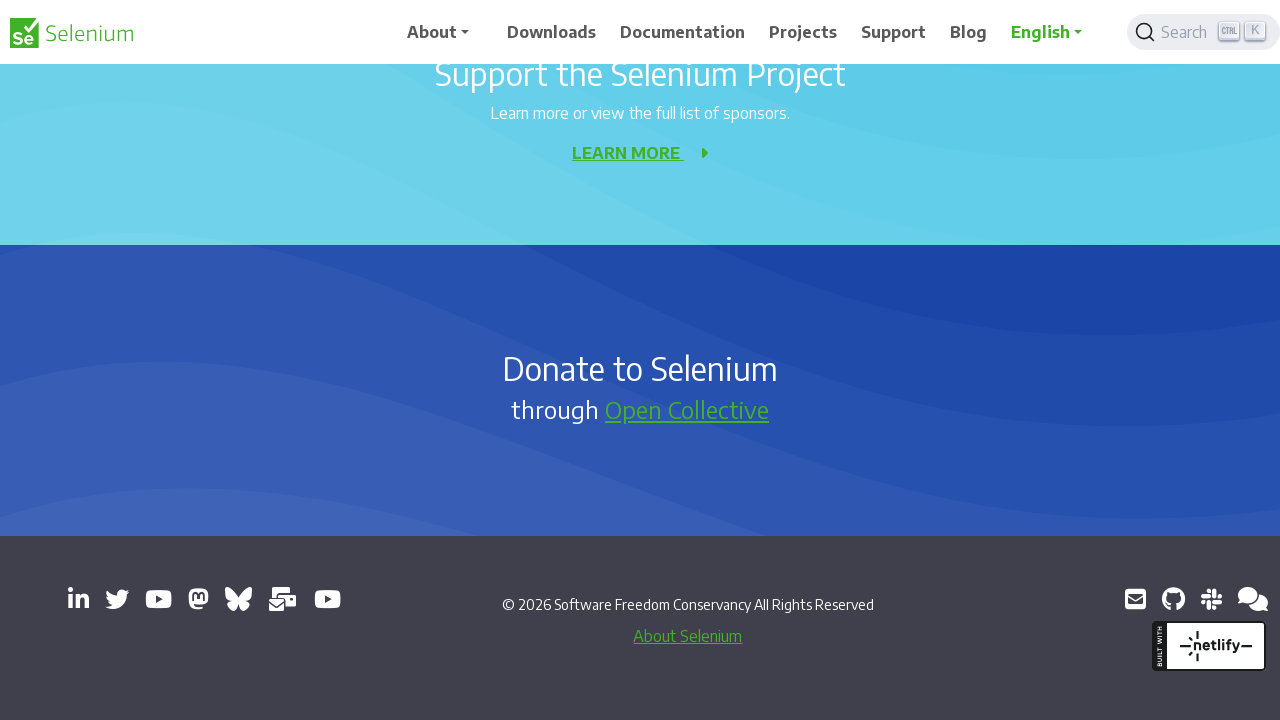